Tests the text box form on DemoQA by filling in full name, email, current address, and permanent address fields, then submitting and verifying the results are displayed correctly.

Starting URL: https://demoqa.com/text-box

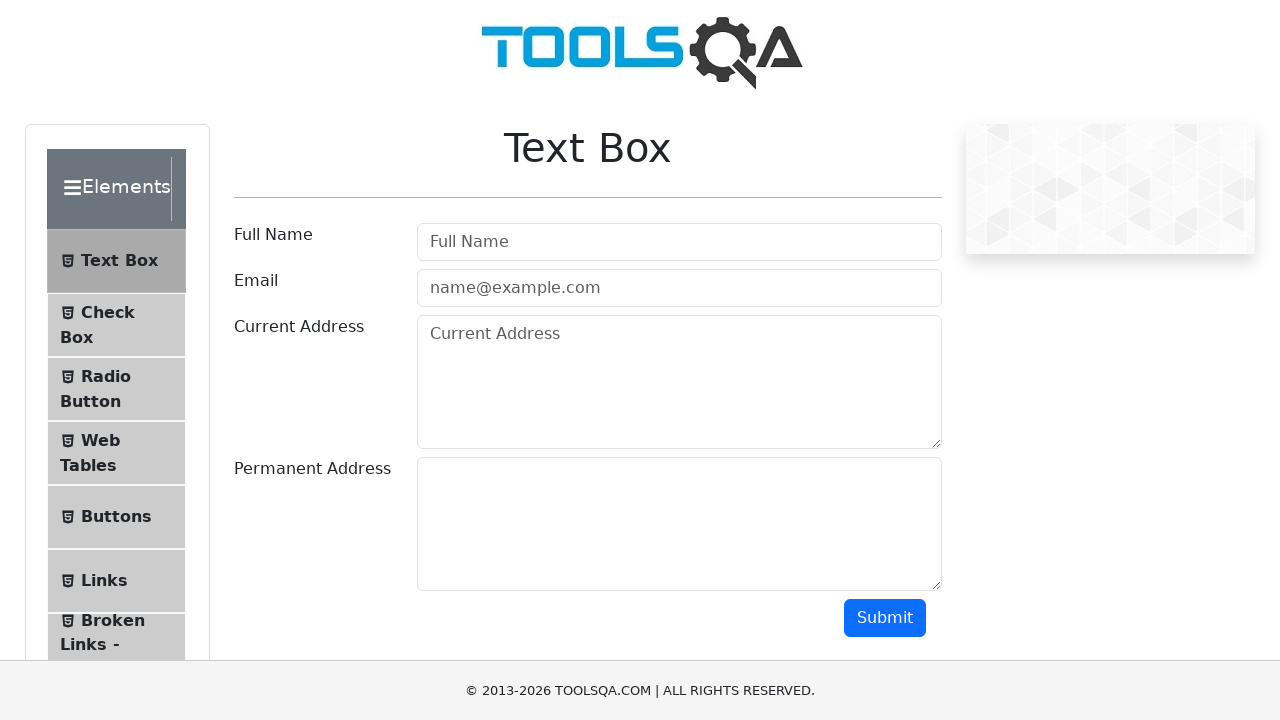

Filled full name field with 'John Anderson' on #userName
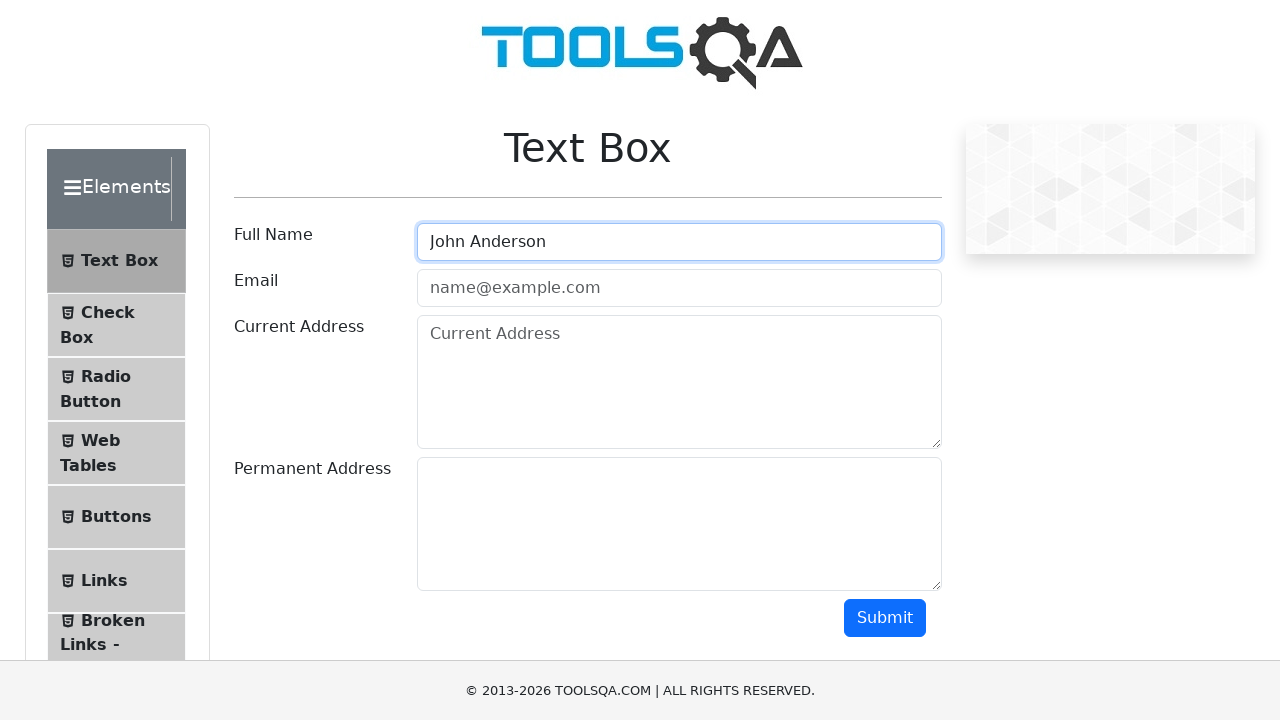

Filled email field with 'john.anderson@testmail.com' on #userEmail
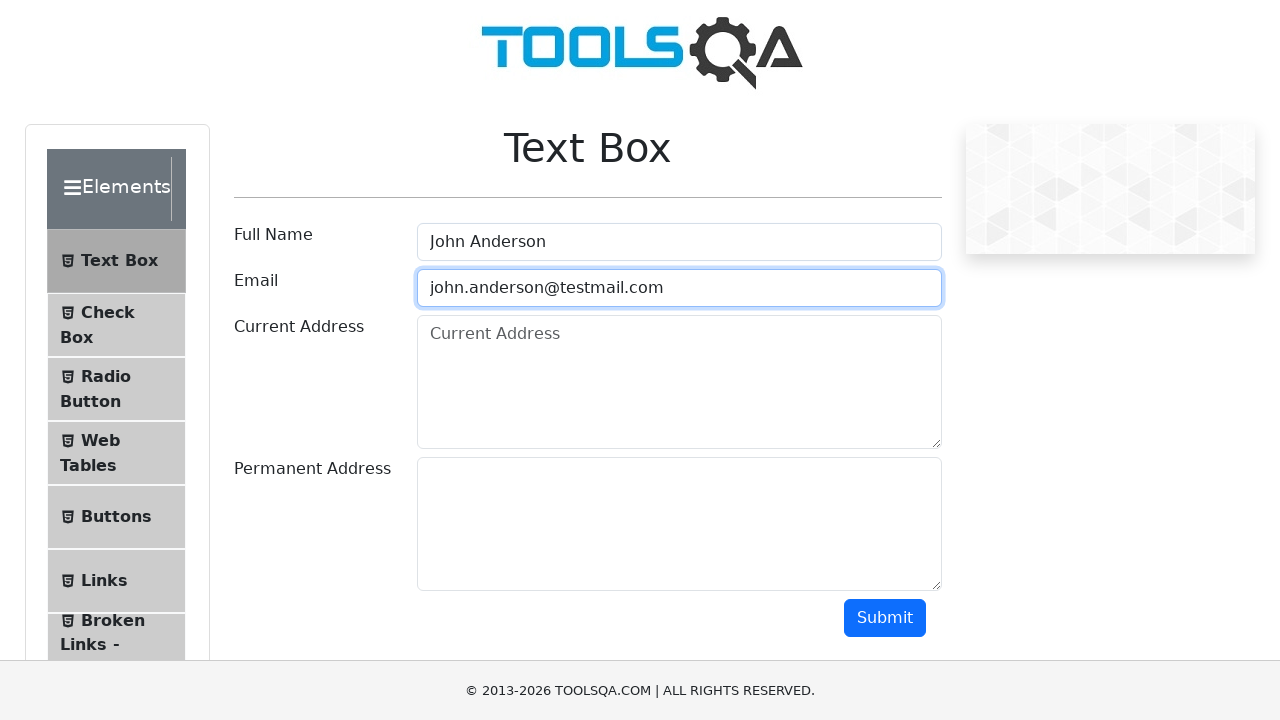

Filled current address field with '123 Oak Street, Apt 4B, New York, NY 10001' on #currentAddress
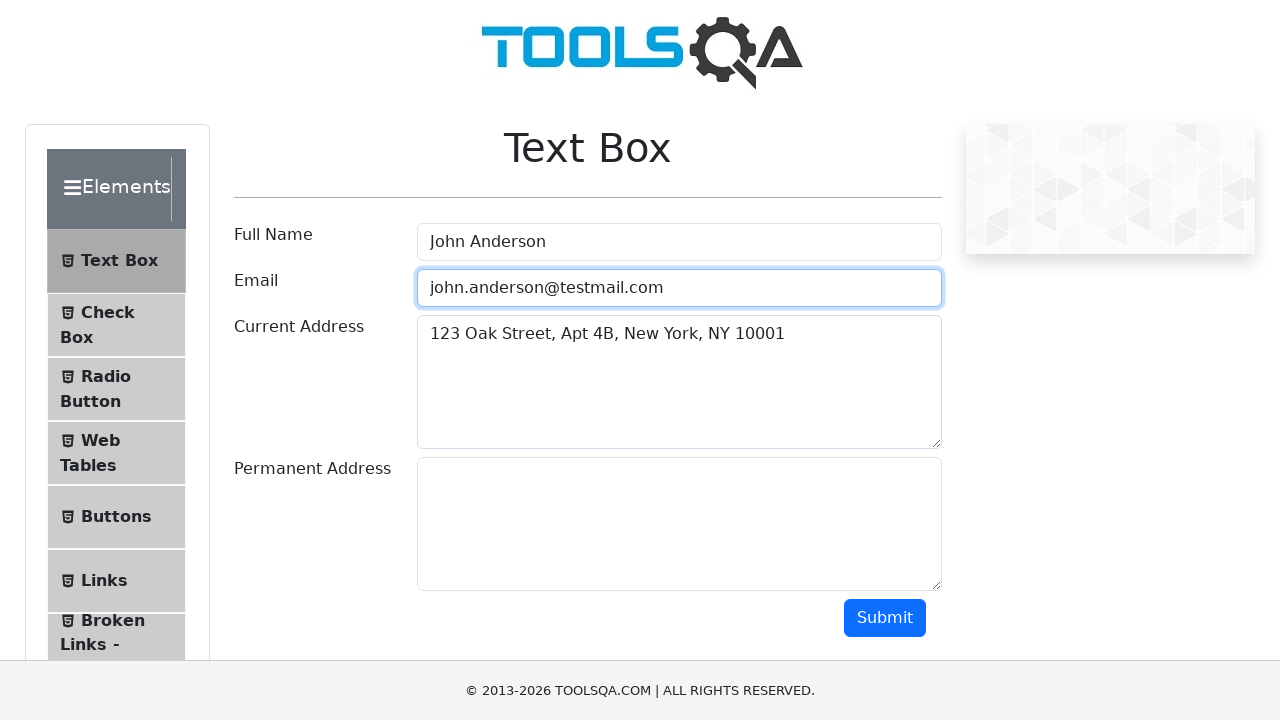

Filled permanent address field with '456 Maple Avenue, Los Angeles, CA 90001' on #permanentAddress
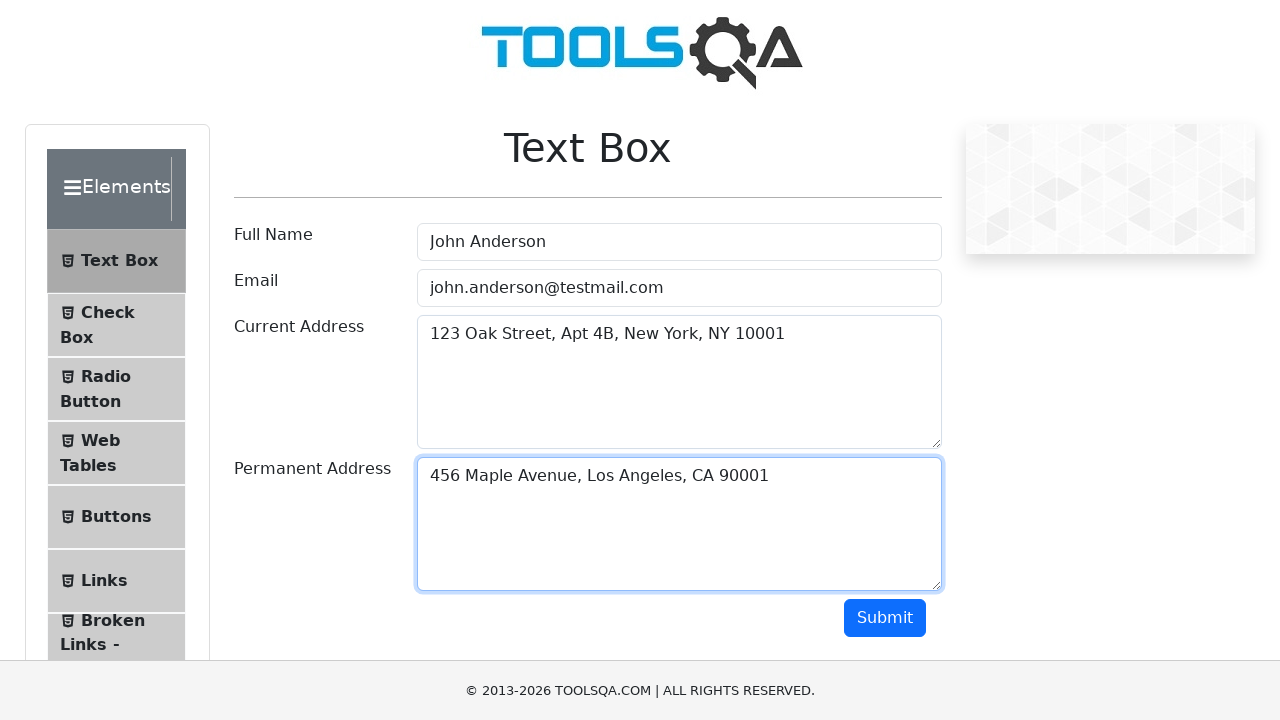

Clicked submit button to submit text box form at (885, 618) on #submit
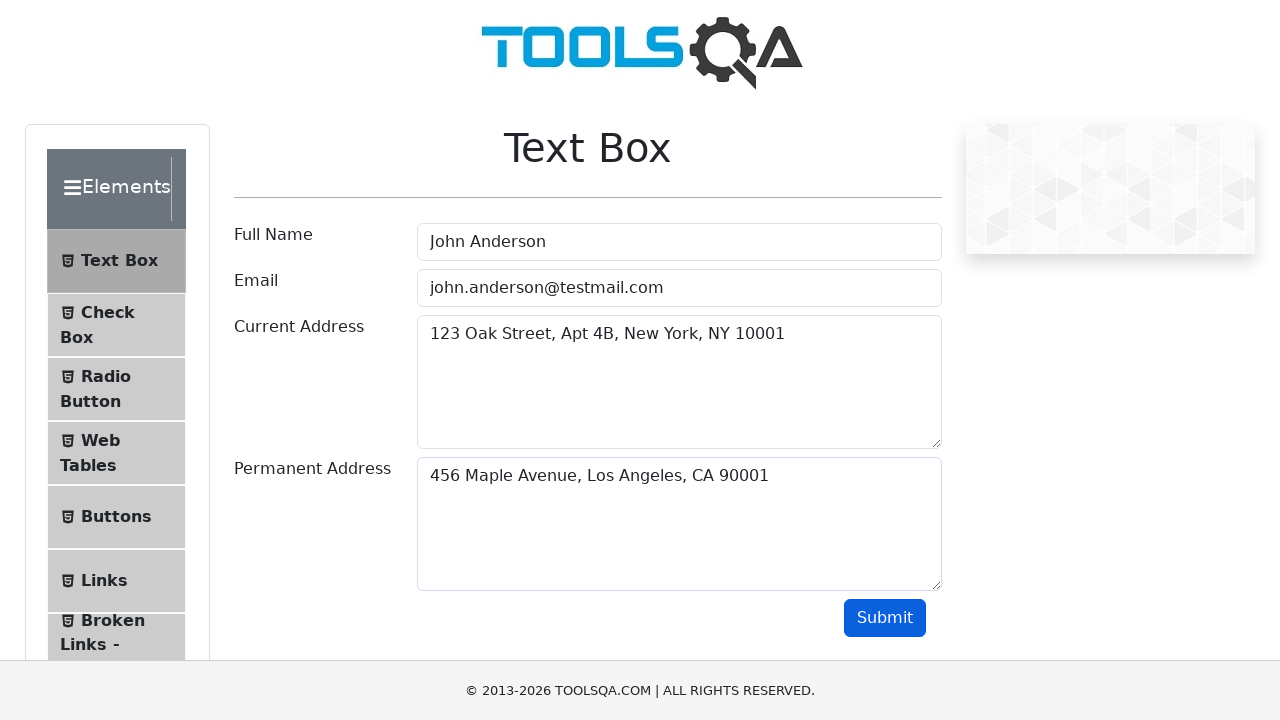

Output section loaded after form submission
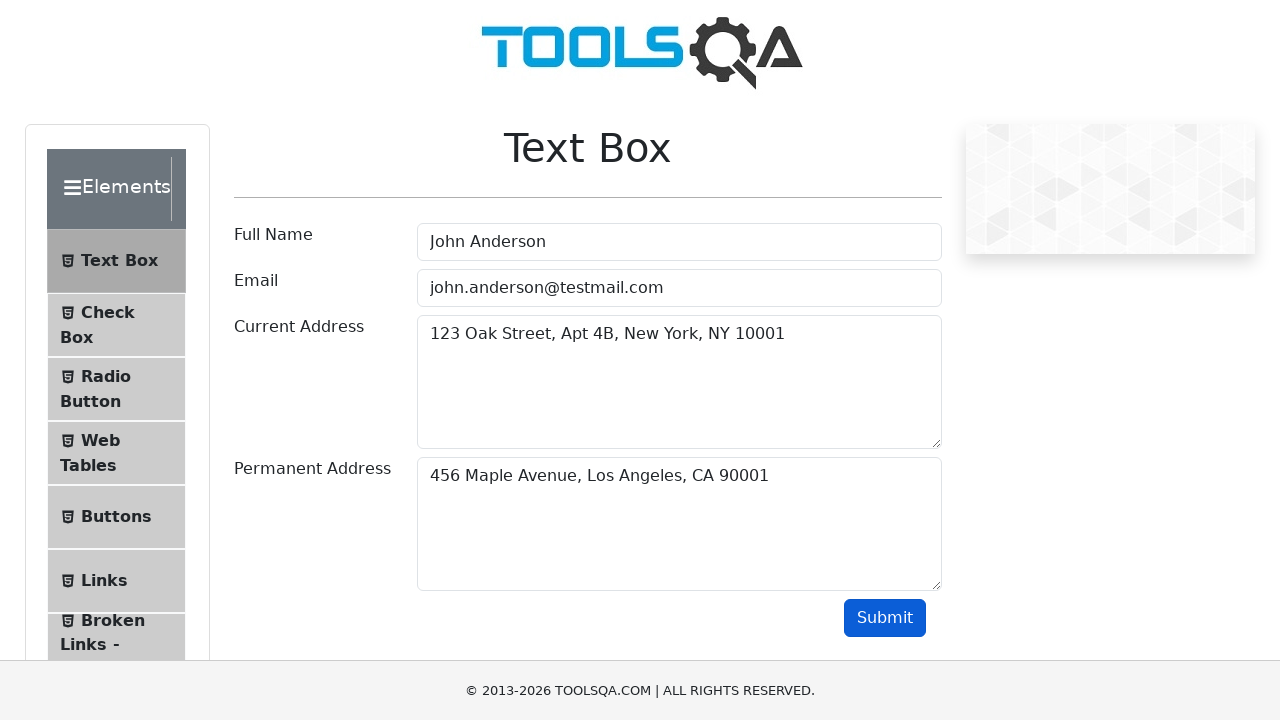

Retrieved submitted full name from output
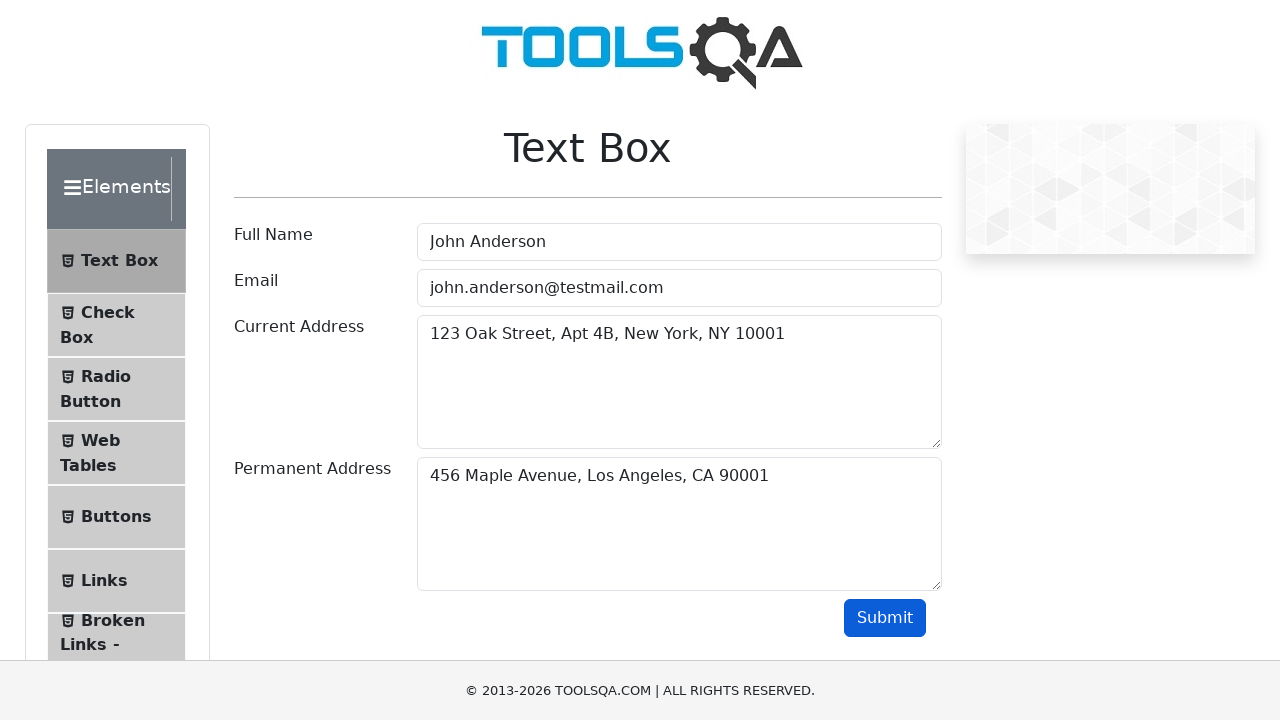

Retrieved submitted email from output
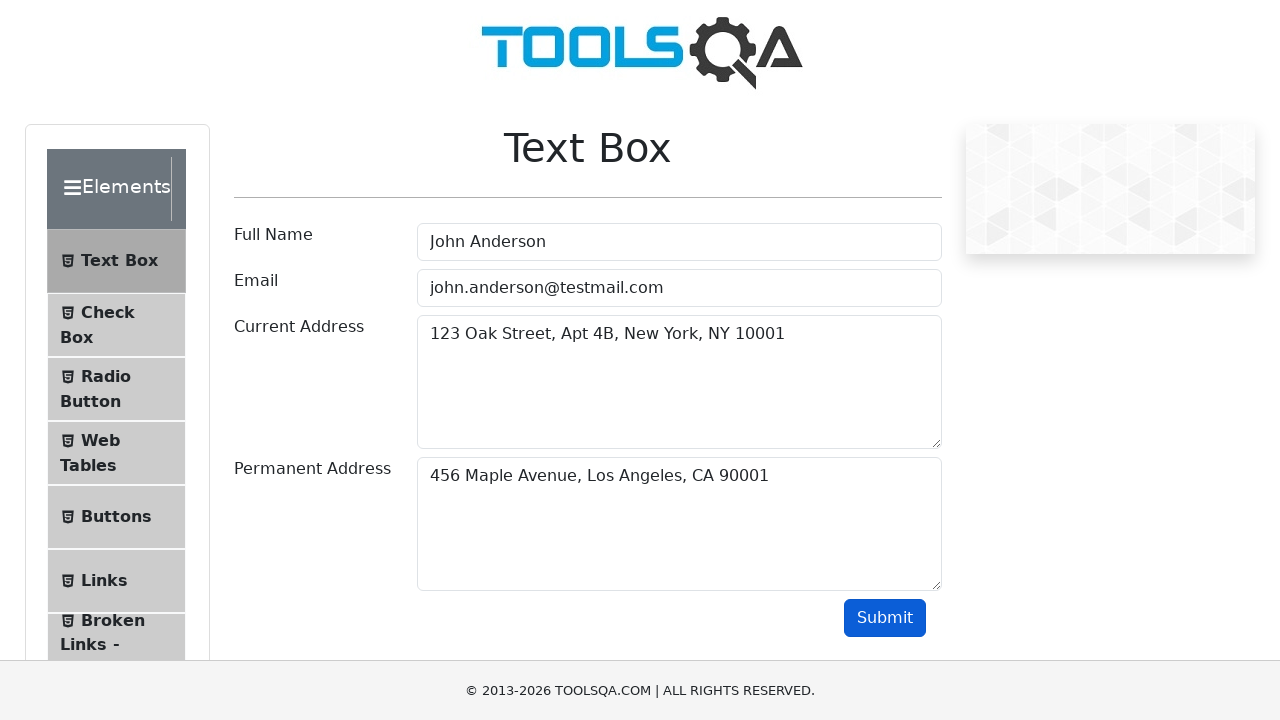

Retrieved submitted current address from output
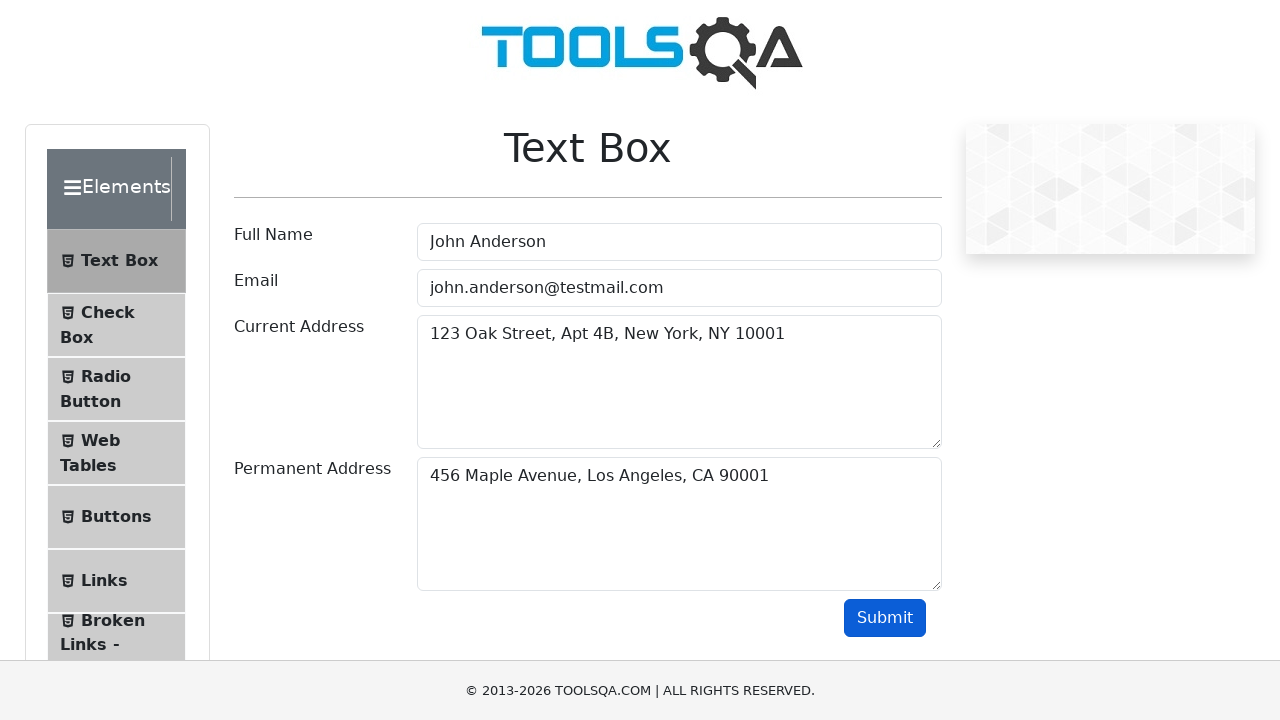

Retrieved submitted permanent address from output
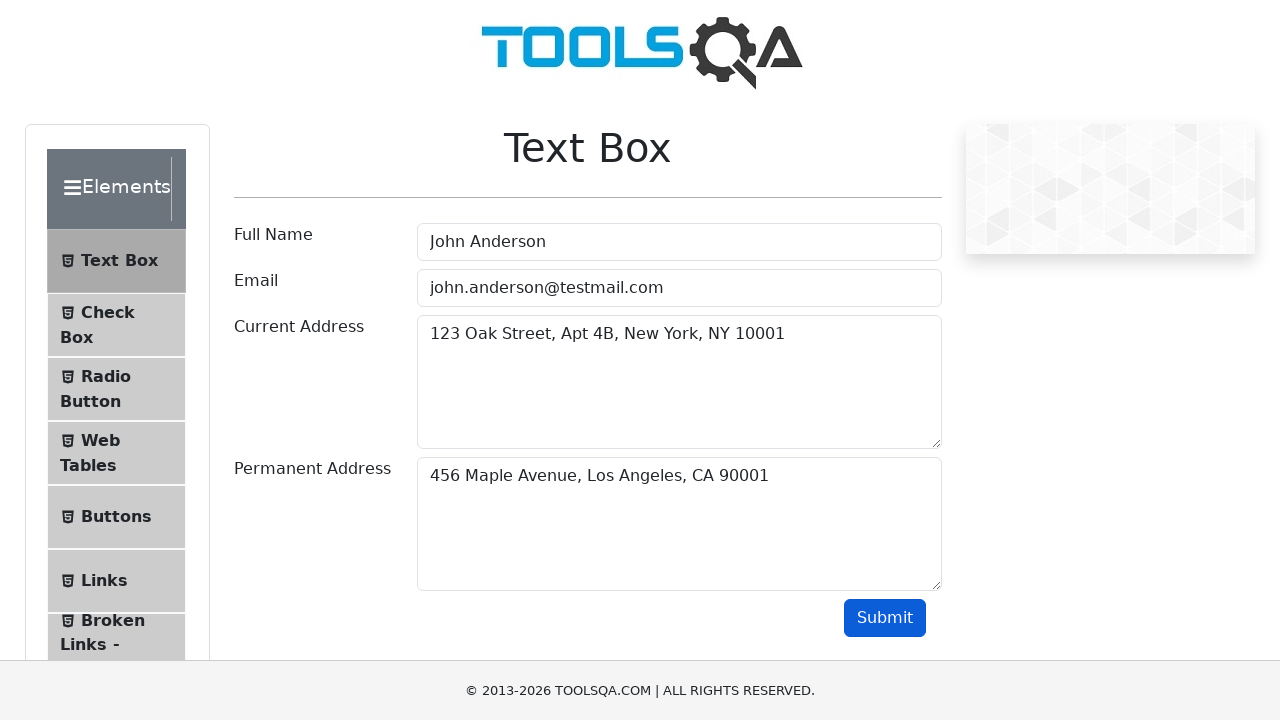

Verified full name in output matches submitted data
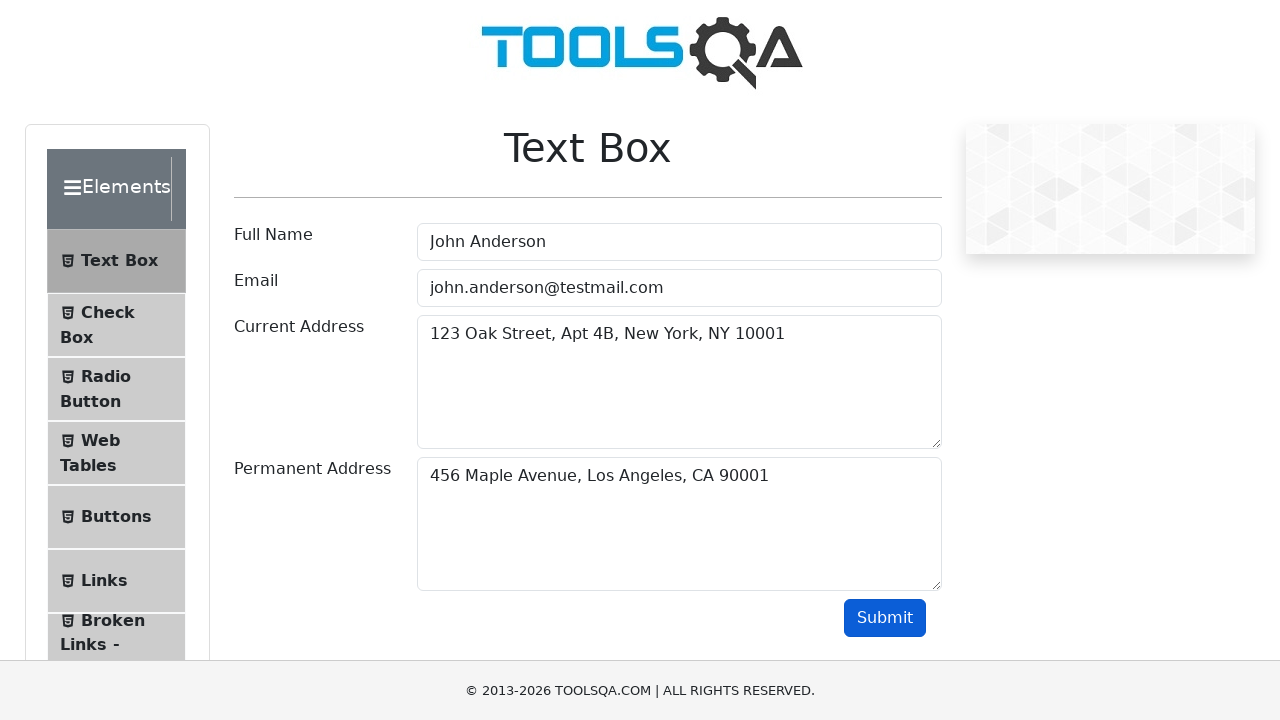

Verified email in output matches submitted data
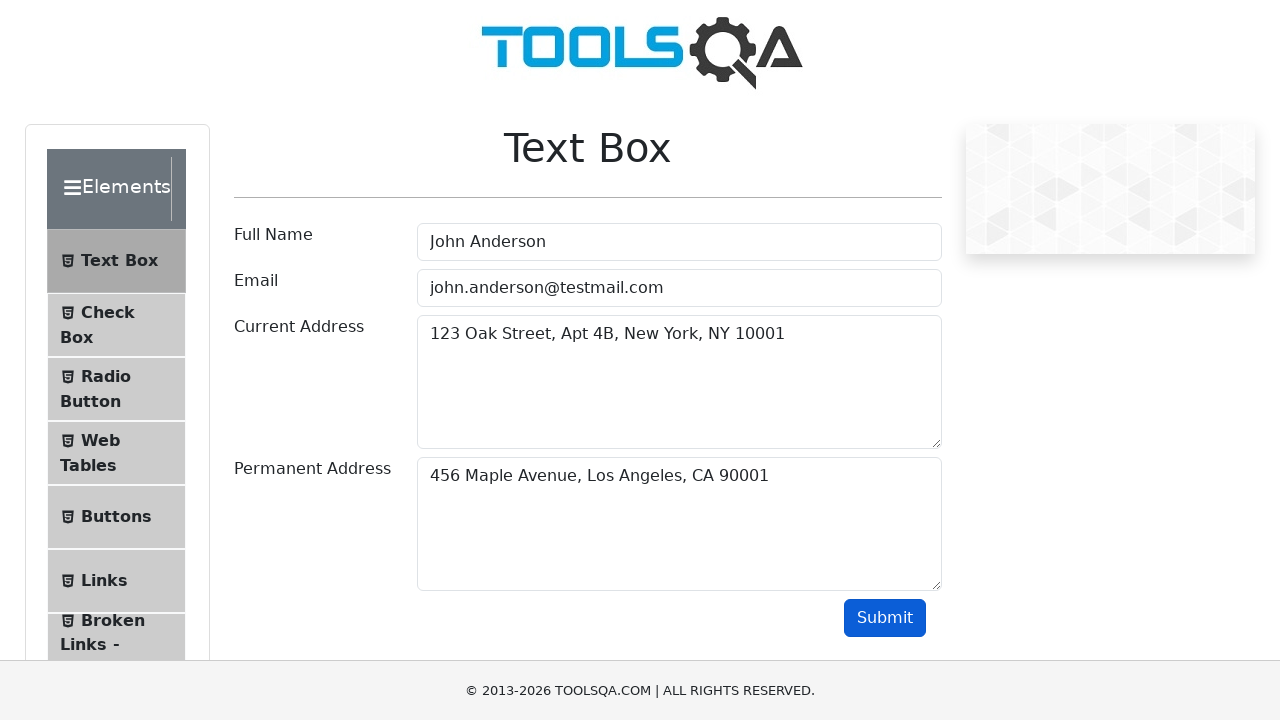

Verified current address in output matches submitted data
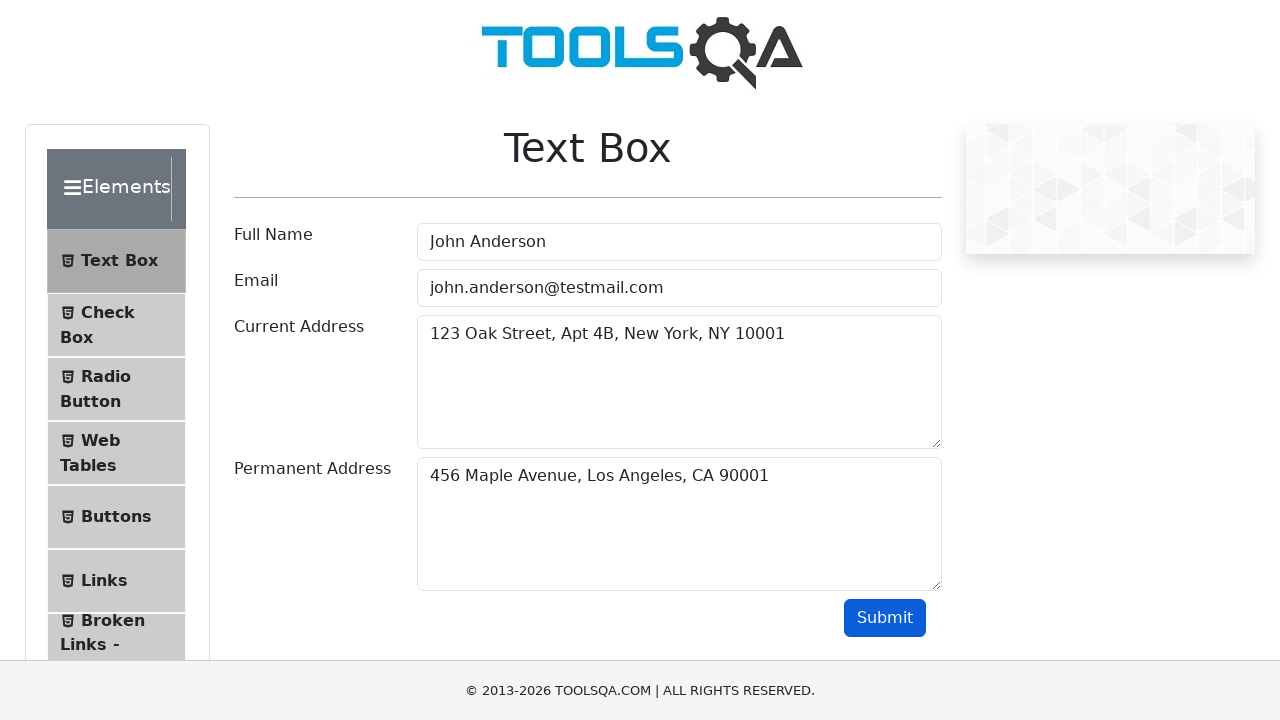

Verified permanent address in output matches submitted data
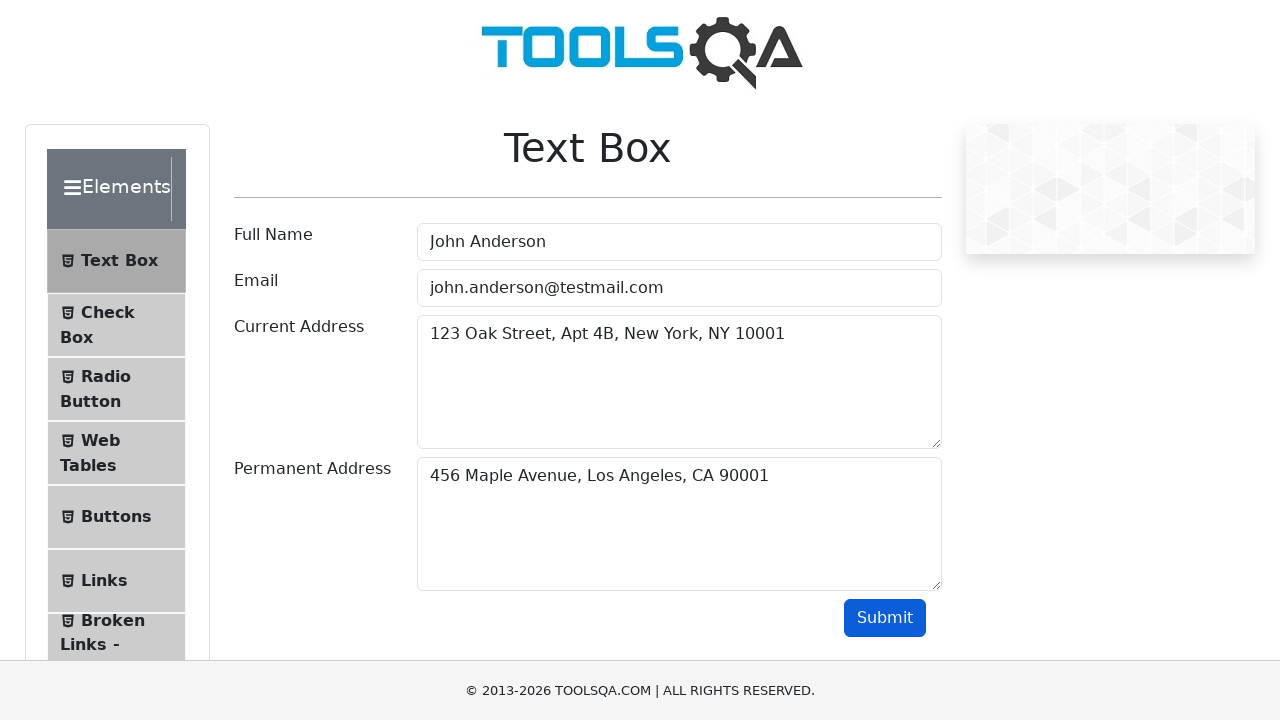

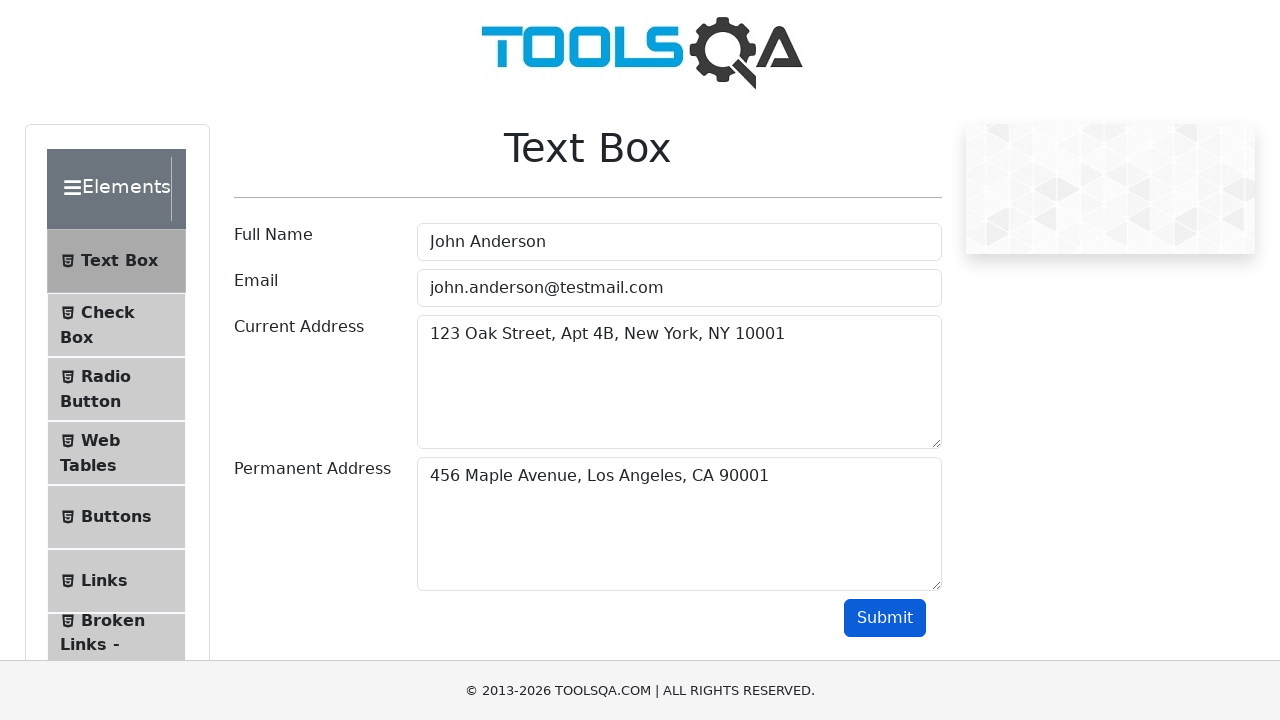